Tests form submission on a Selenium training page that has dynamic attributes, filling username and password fields with dynamic class names and clicking submit to verify the confirmation message appears.

Starting URL: https://v1.training-support.net/selenium/dynamic-attributes

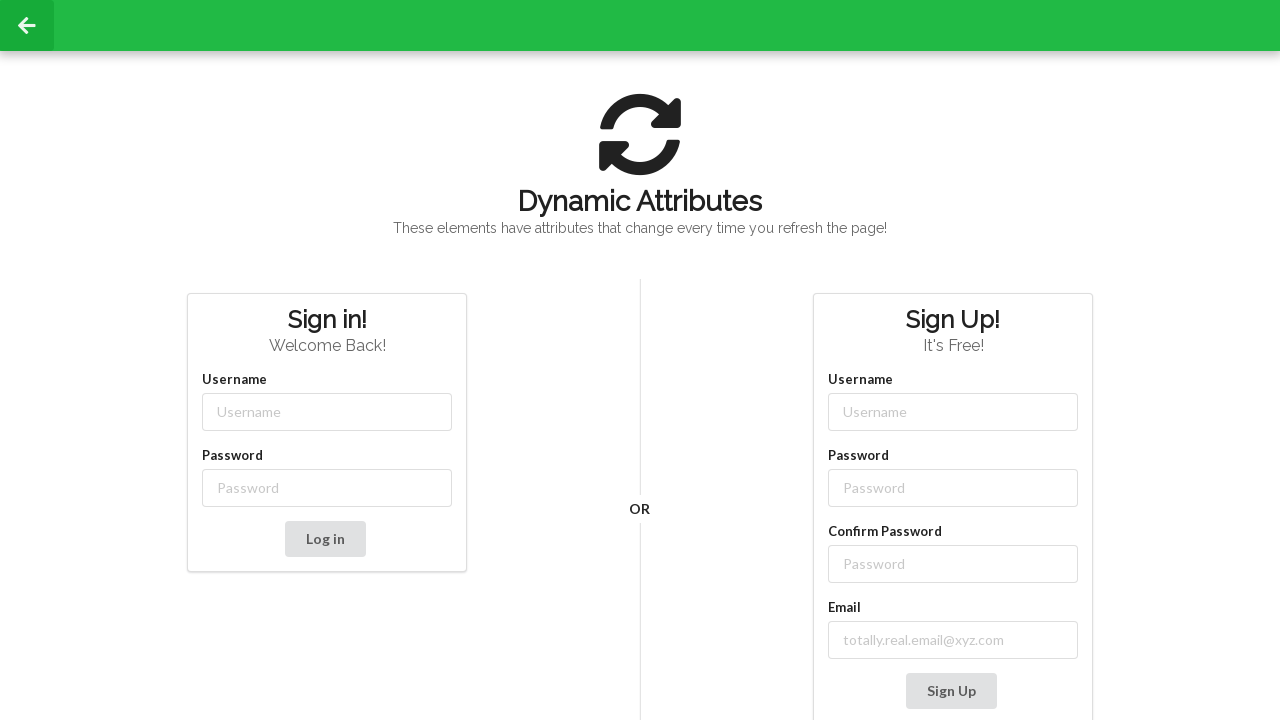

Filled username field with dynamic class name 'admin' on input[class^='username-']
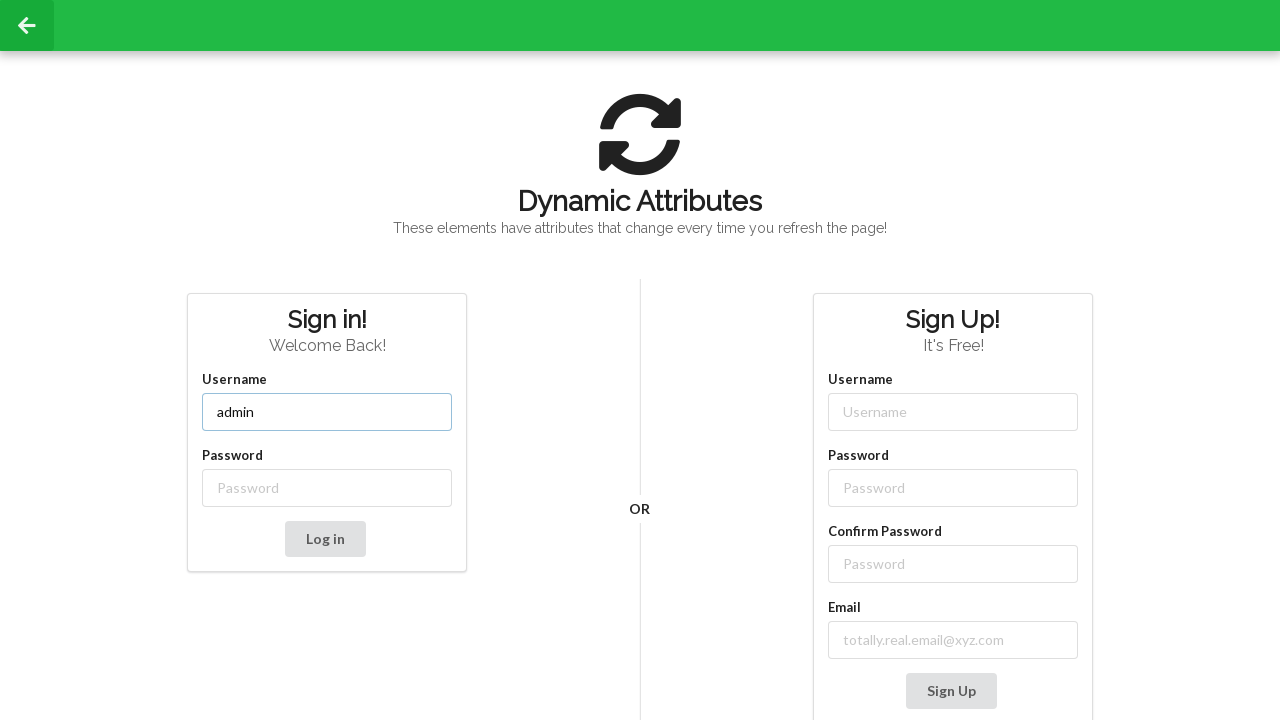

Filled password field with dynamic class name 'password' on input[class^='password-']
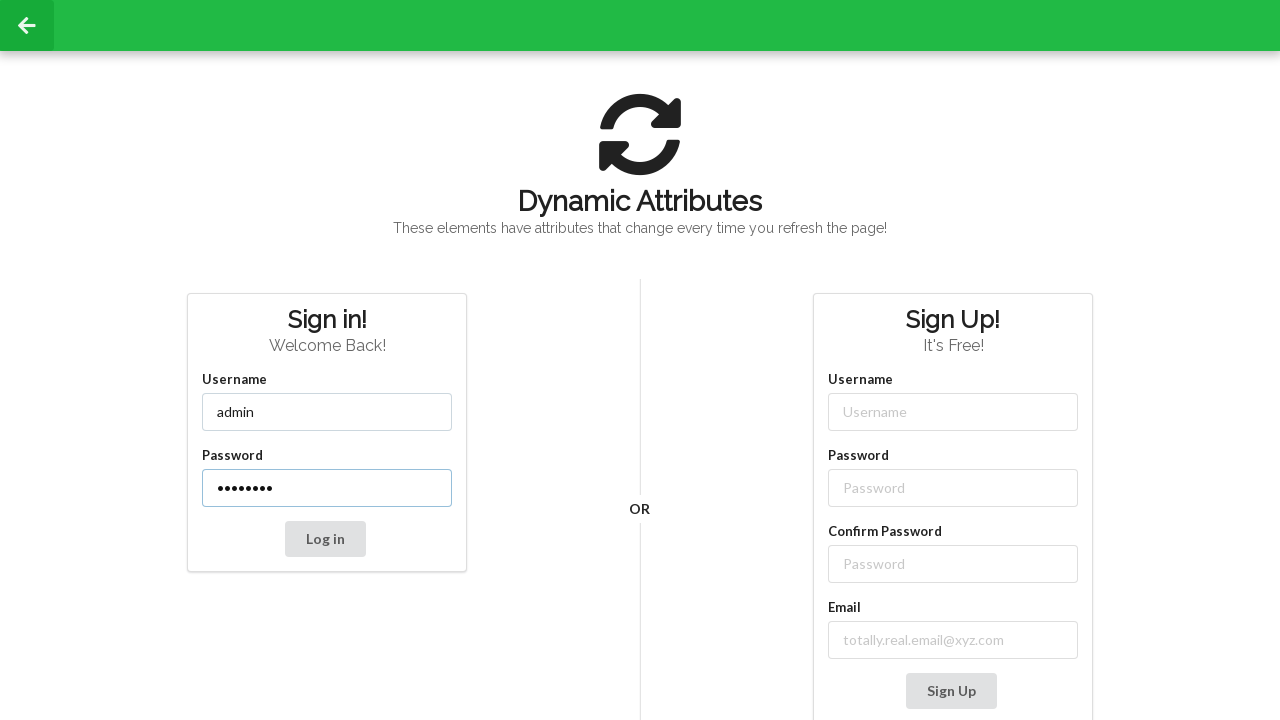

Clicked submit button to submit the form at (325, 539) on button[type='submit']
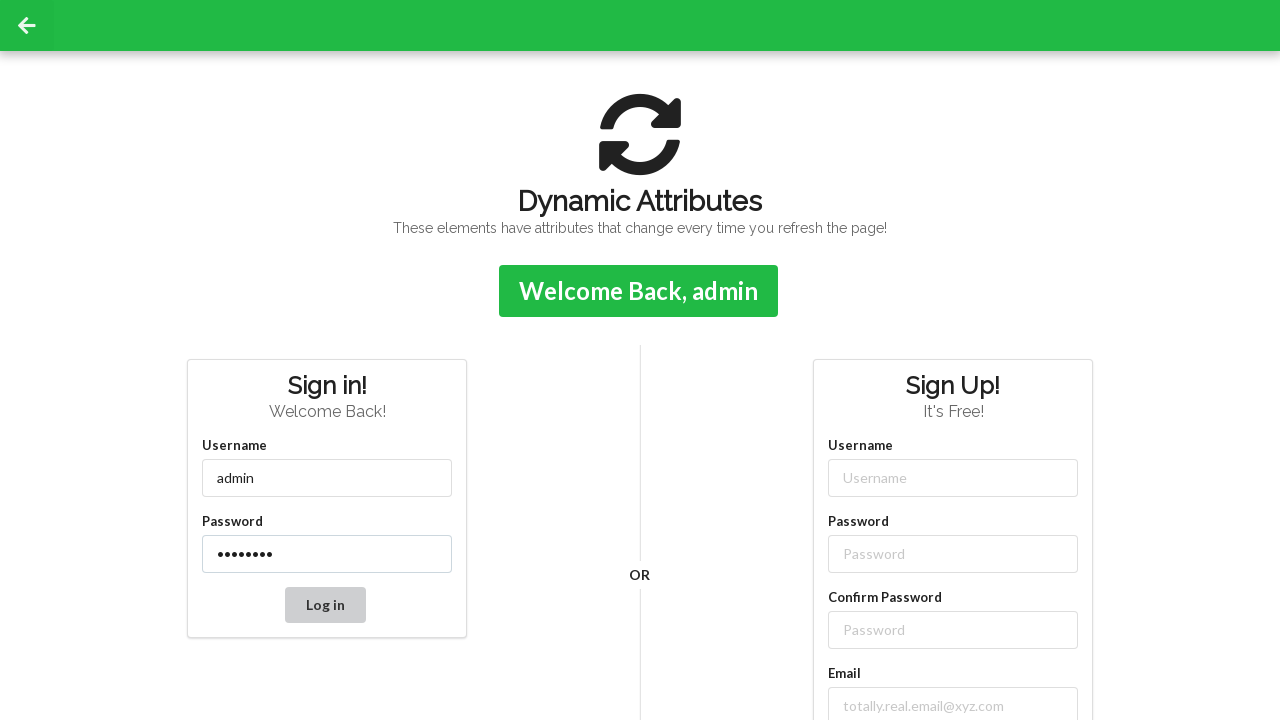

Confirmation message appeared after form submission
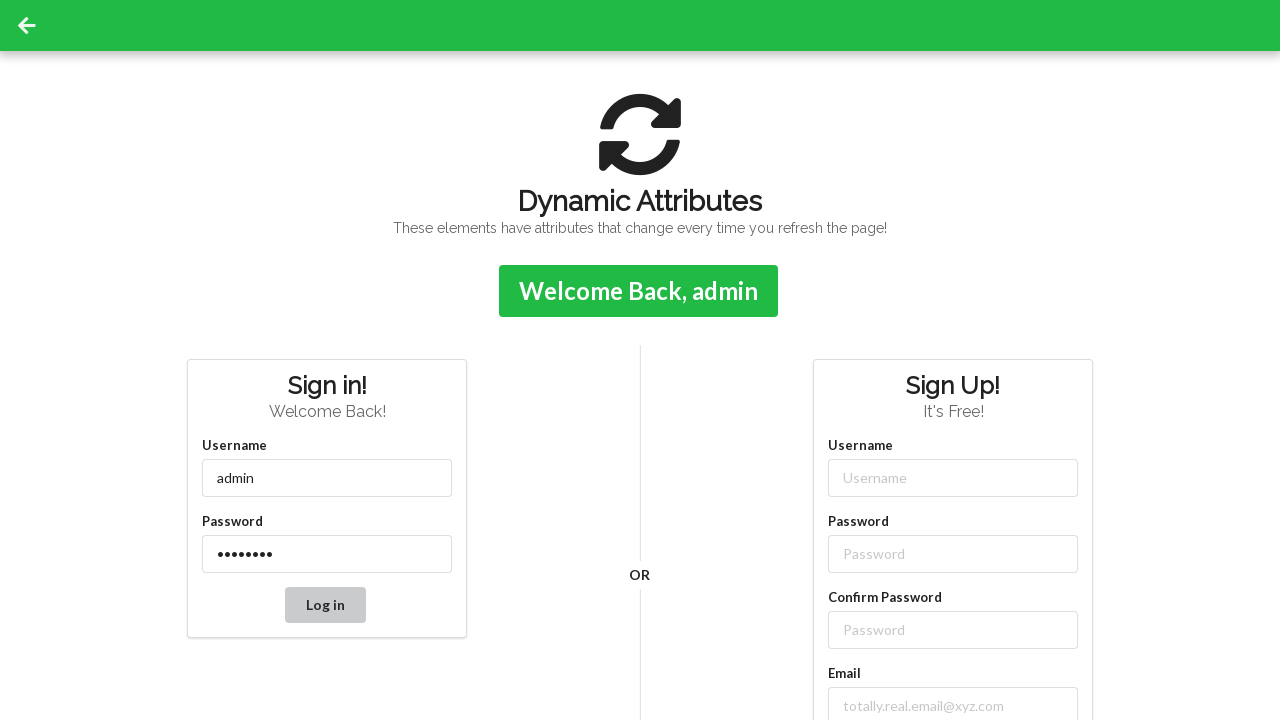

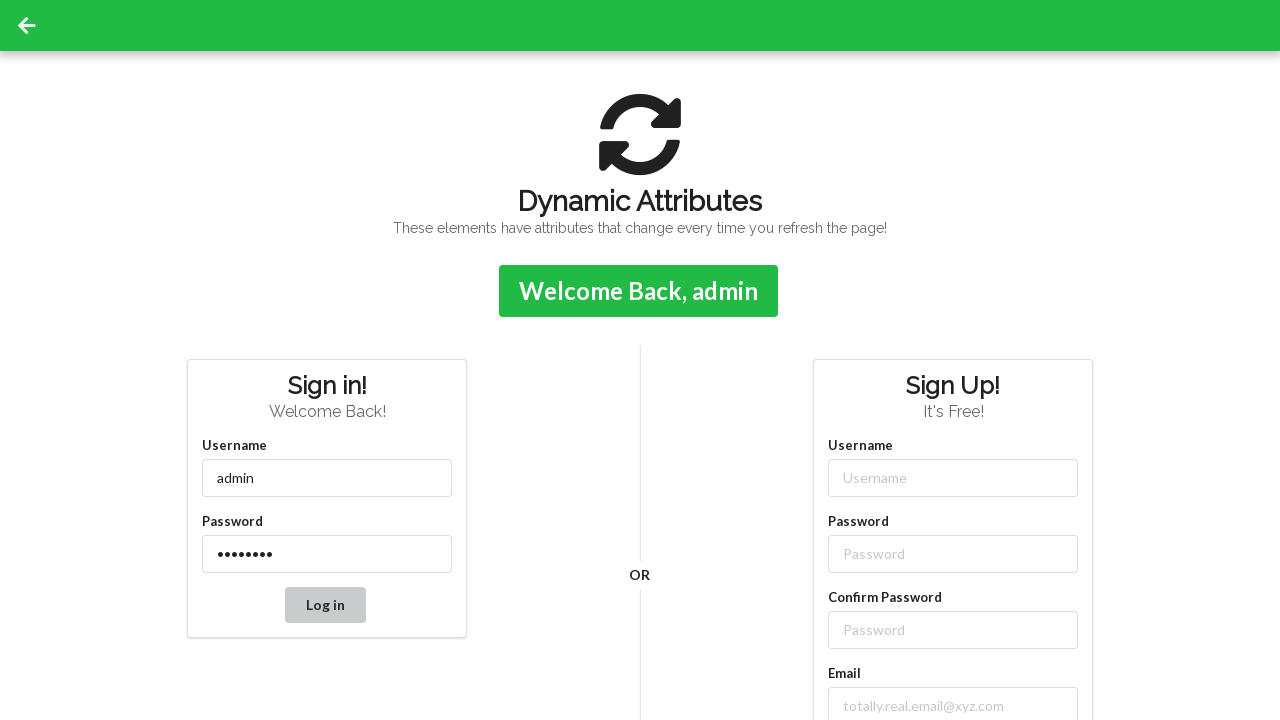